Tests a price range slider by dragging the minimum slider to the right and the maximum slider to the left to adjust the price range

Starting URL: https://www.jqueryscript.net/demo/Price-Range-Slider-jQuery-UI/

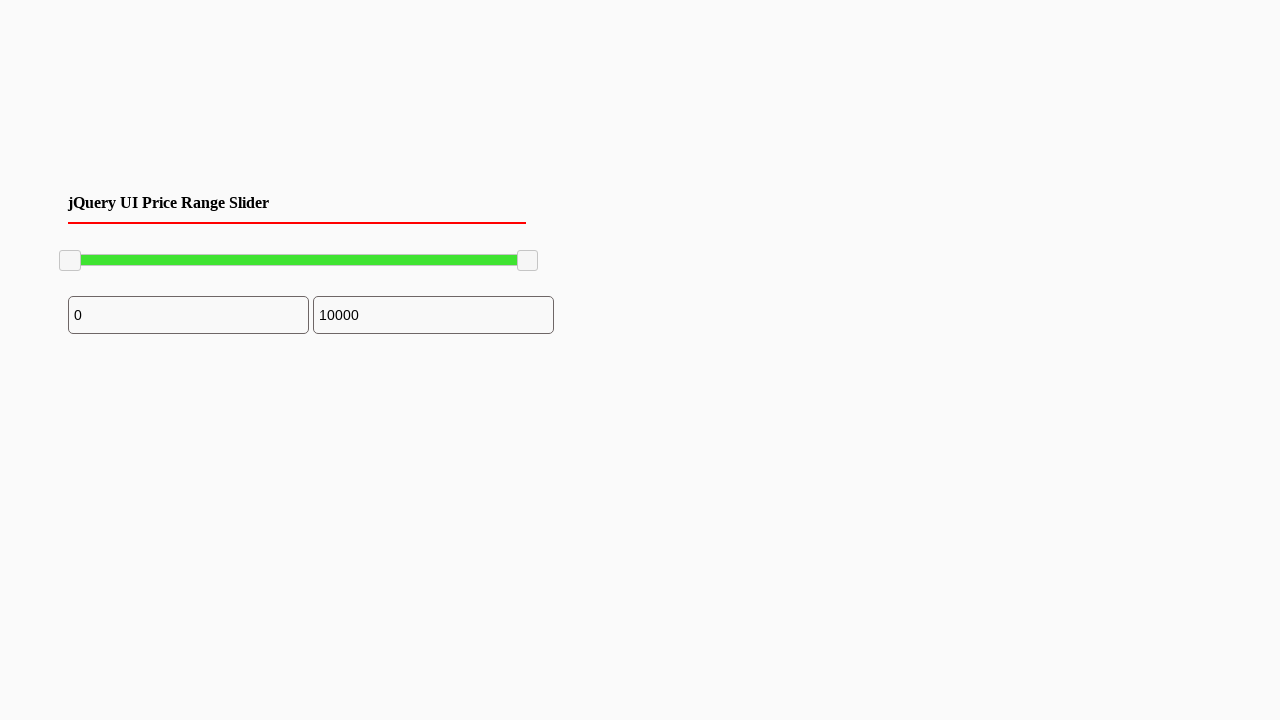

Located the minimum price range slider handle
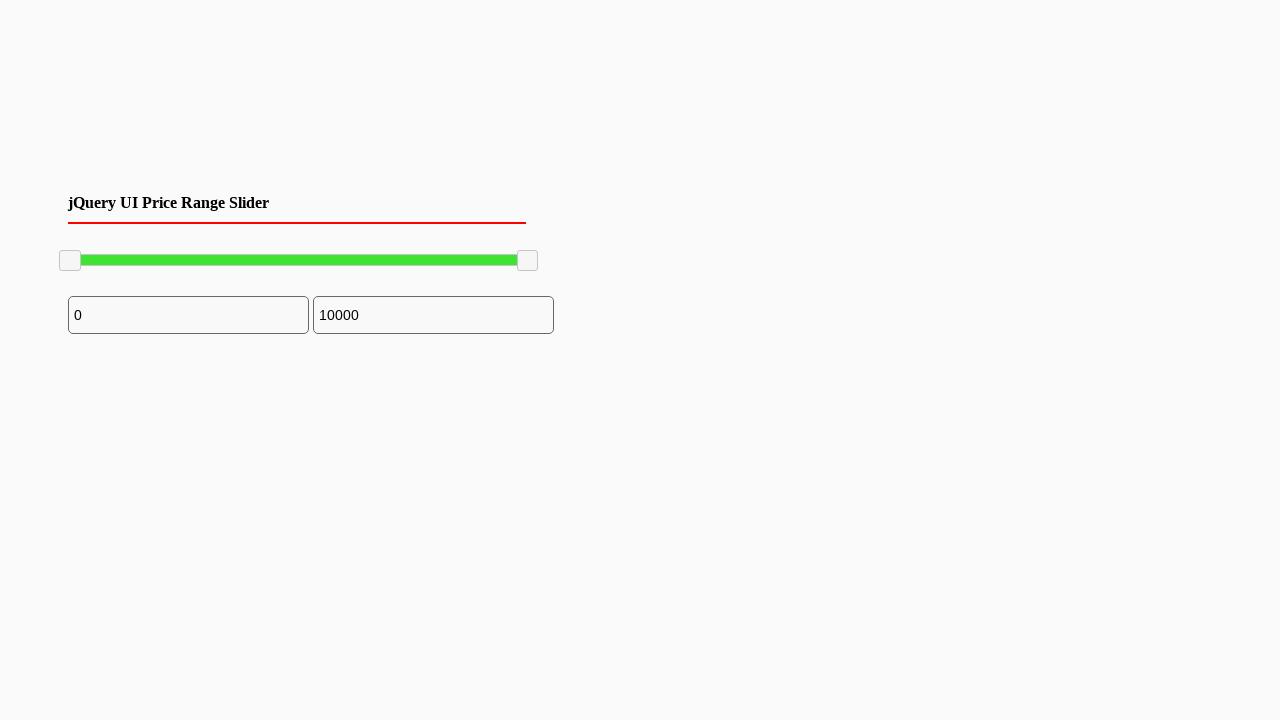

Retrieved bounding box of minimum slider handle
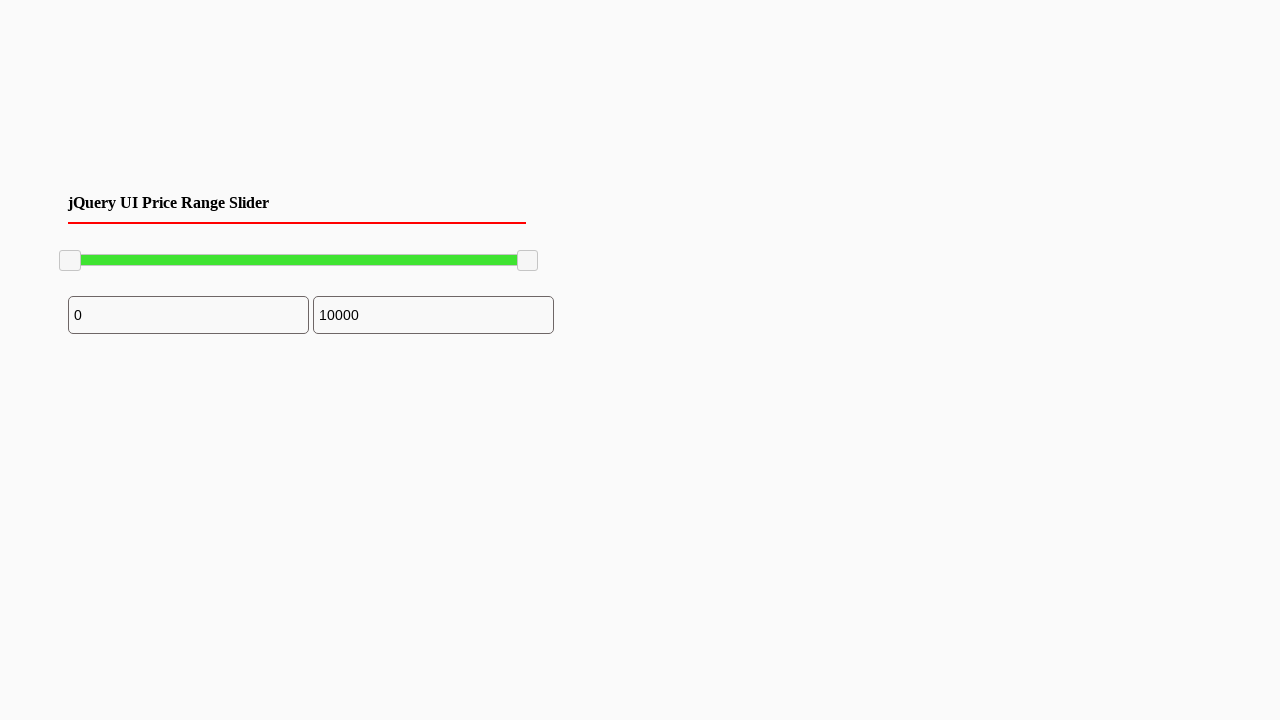

Moved mouse to center of minimum slider handle at (70, 261)
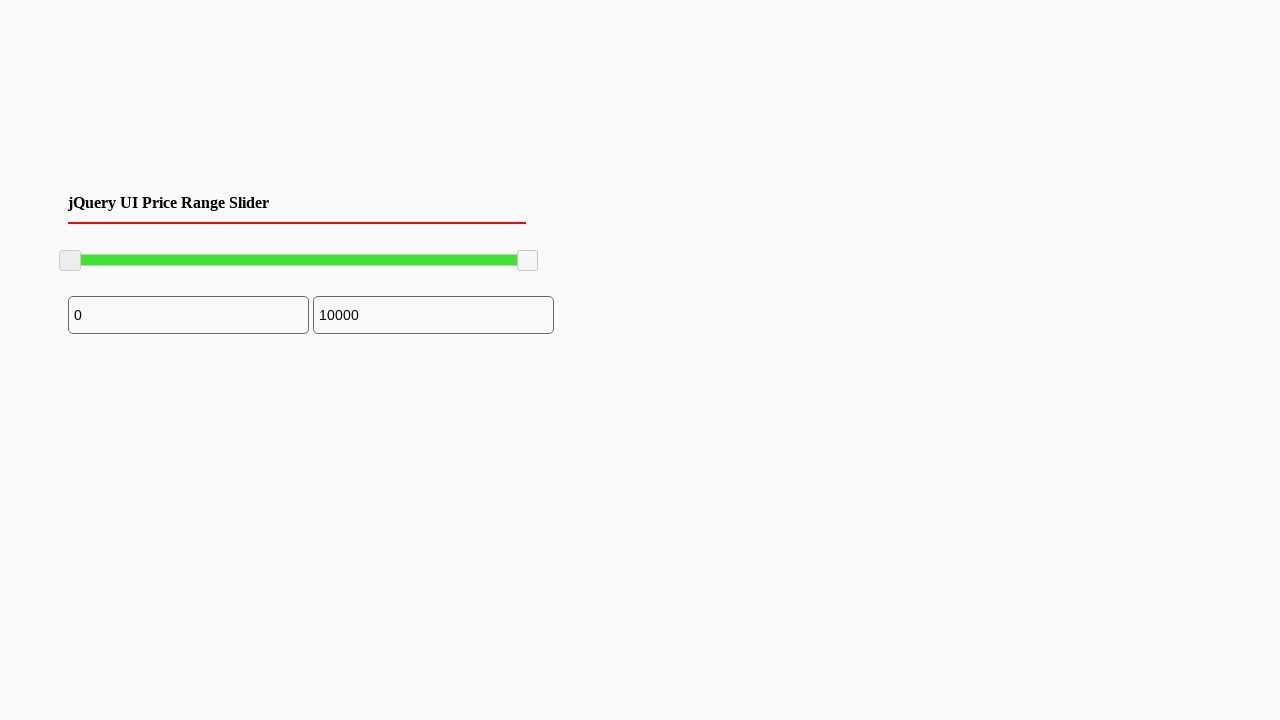

Pressed down mouse button on minimum slider handle at (70, 261)
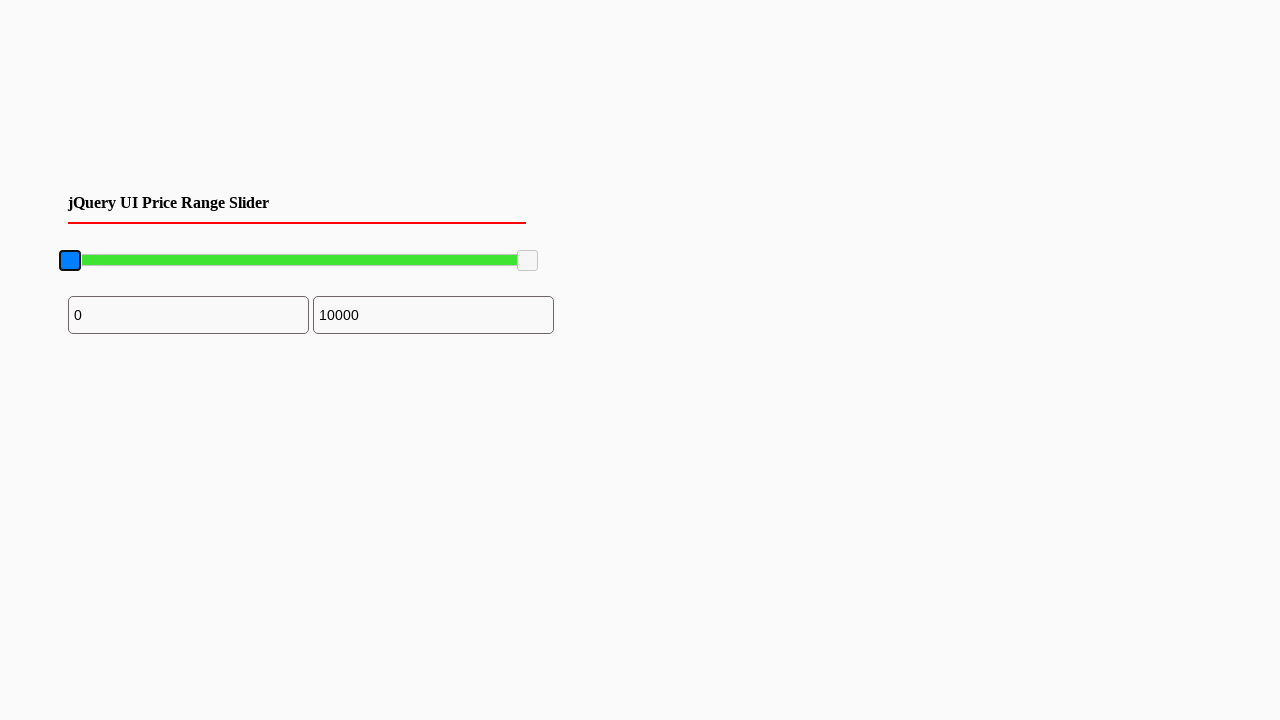

Dragged minimum slider 100 pixels to the right at (170, 261)
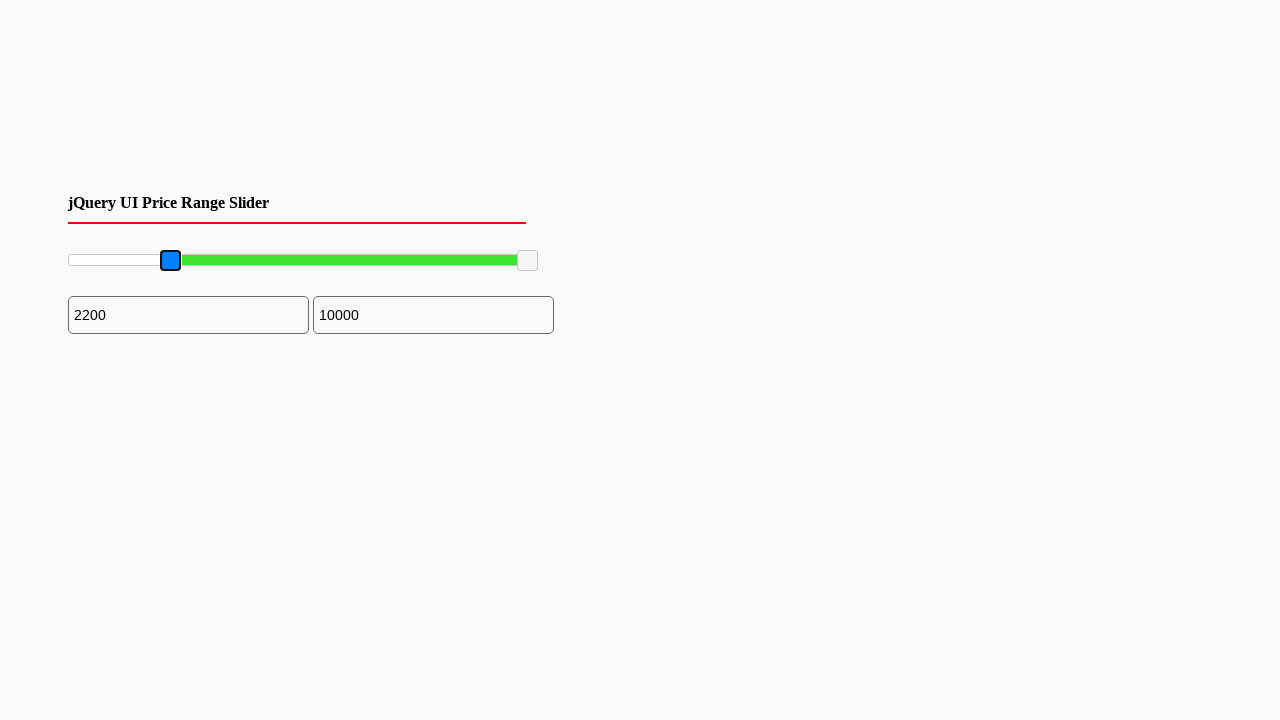

Released mouse button to complete minimum slider drag at (170, 261)
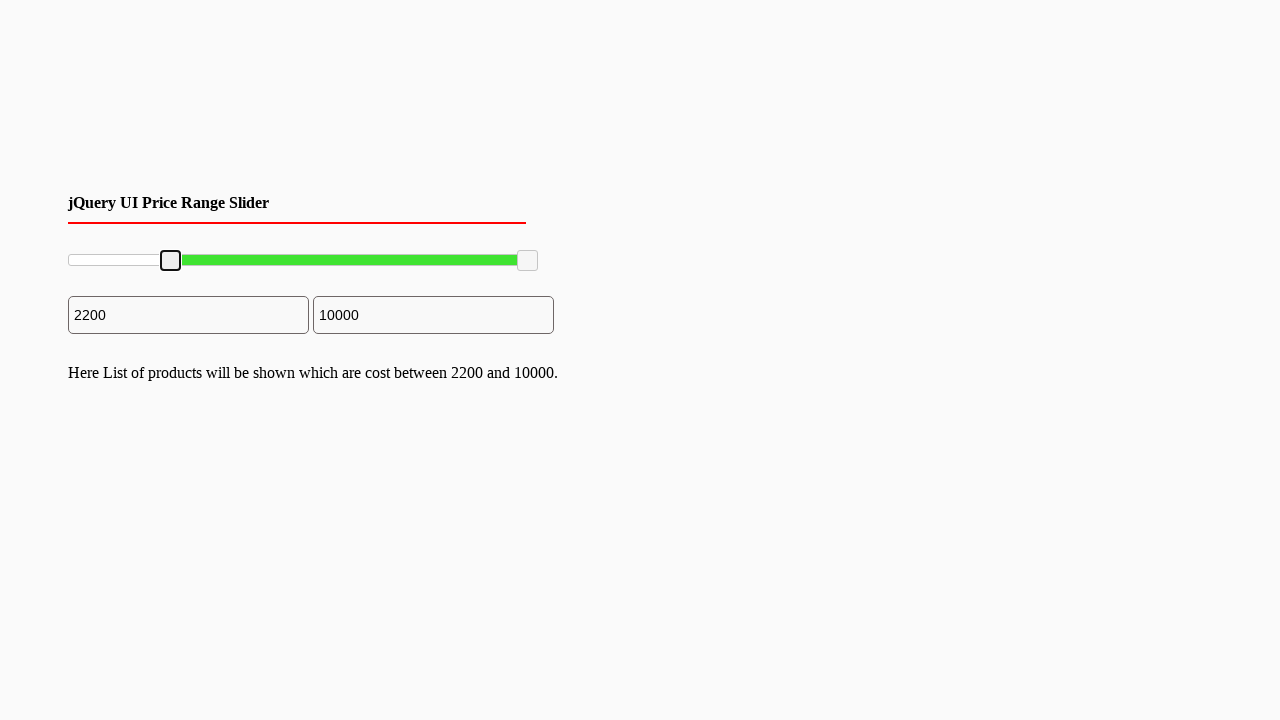

Located the maximum price range slider handle
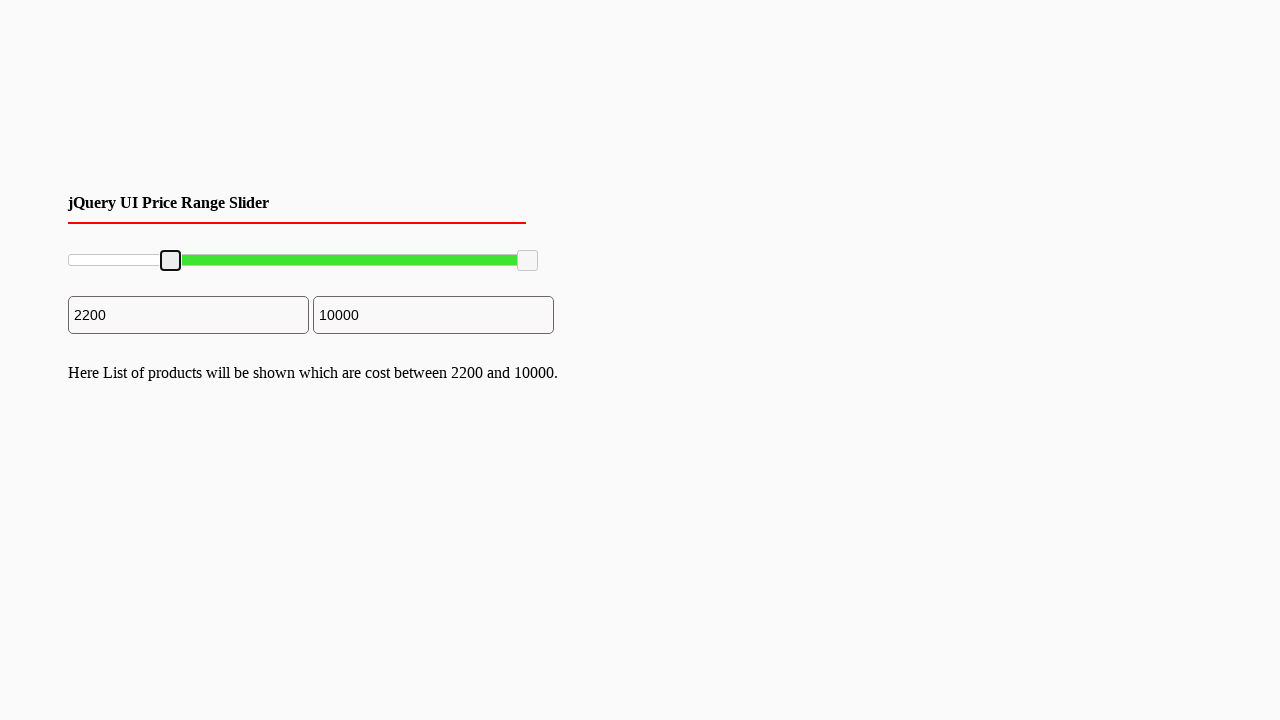

Retrieved bounding box of maximum slider handle
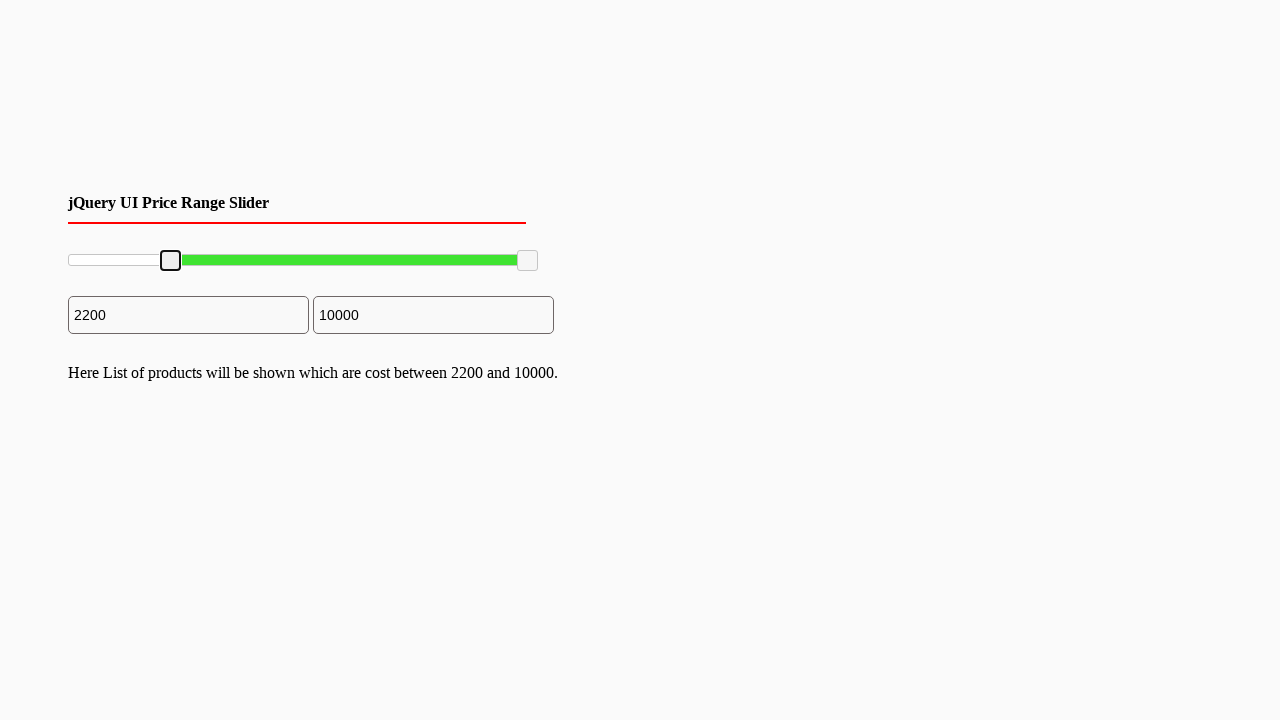

Moved mouse to center of maximum slider handle at (528, 261)
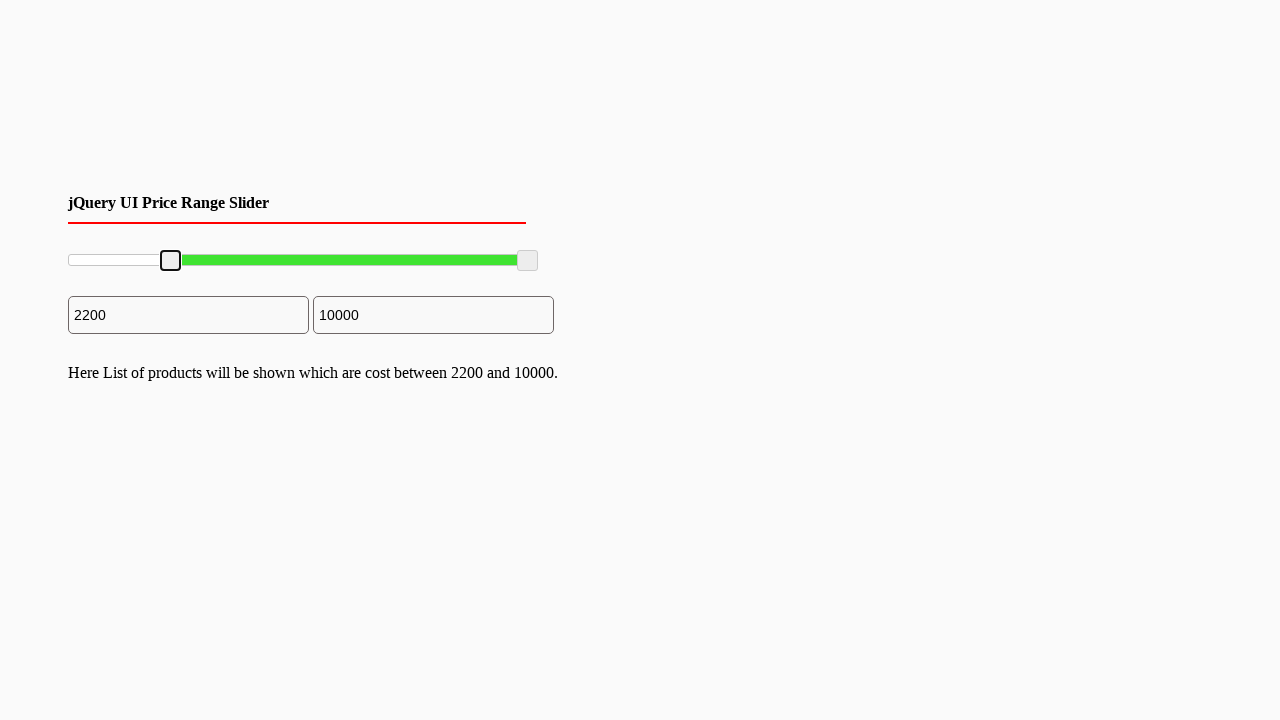

Pressed down mouse button on maximum slider handle at (528, 261)
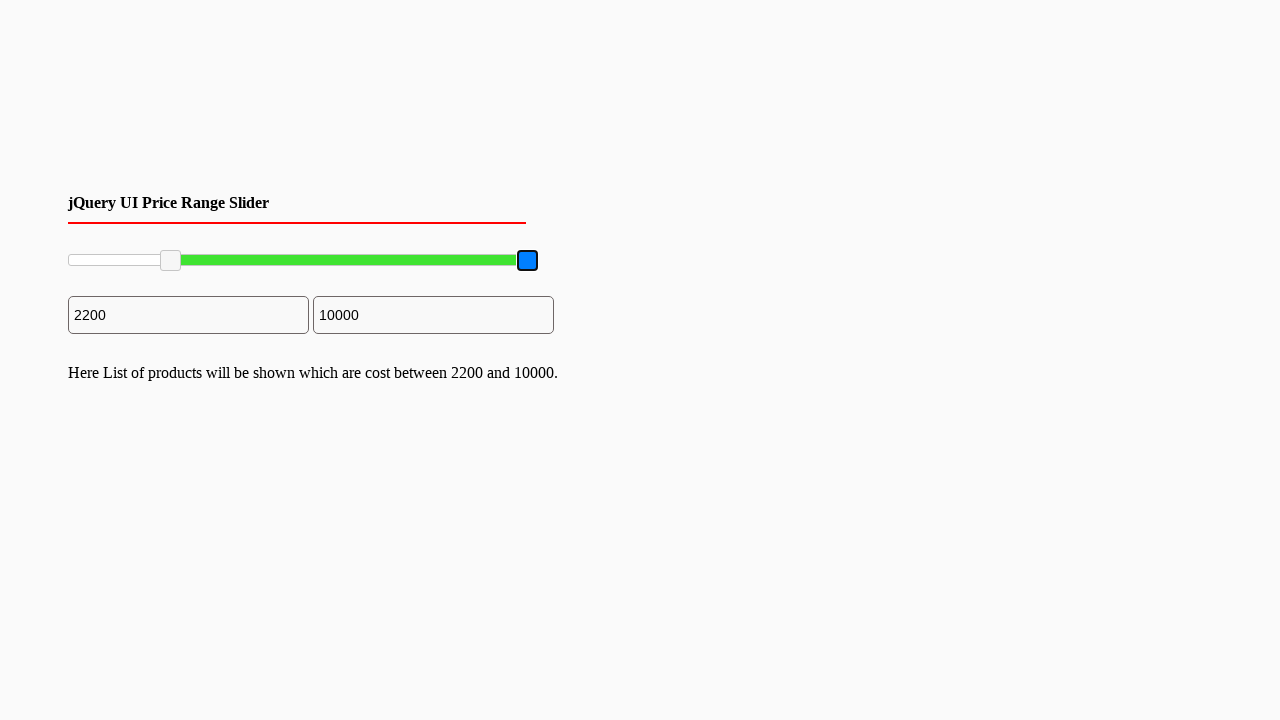

Dragged maximum slider 100 pixels to the left at (428, 261)
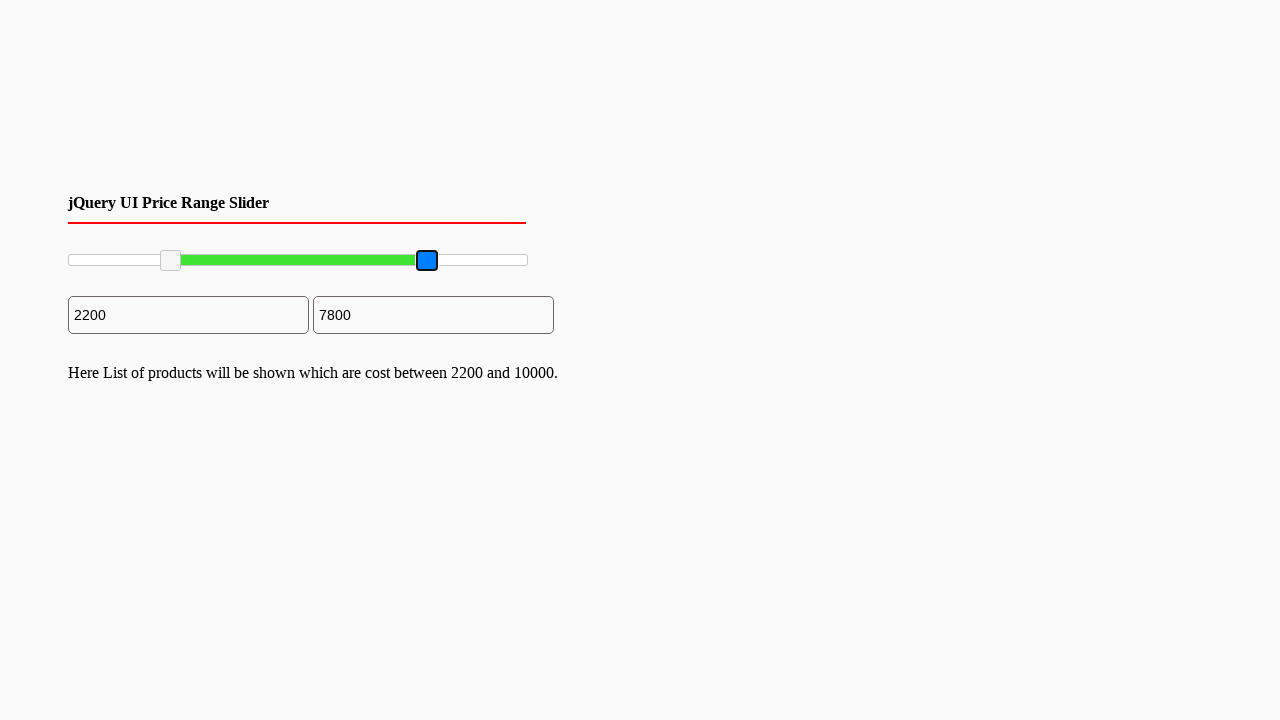

Released mouse button to complete maximum slider drag at (428, 261)
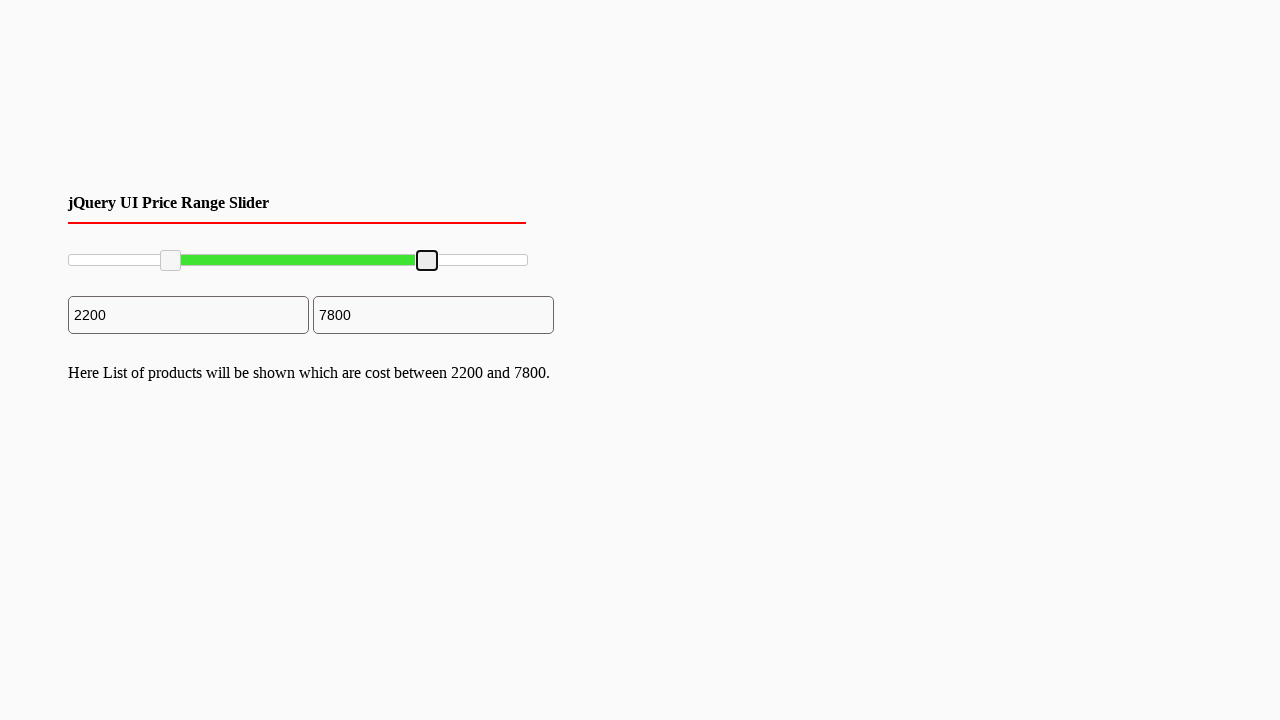

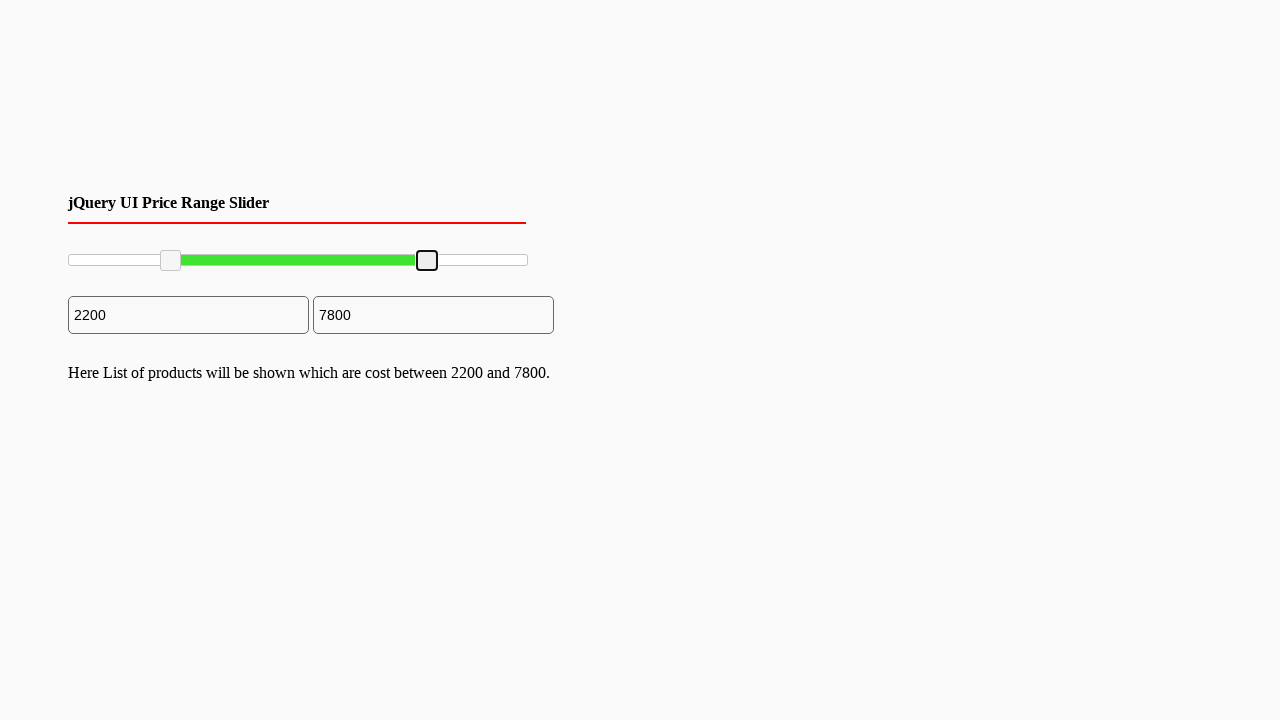